Opens Udemy homepage to verify it loads successfully

Starting URL: https://www.udemy.com/

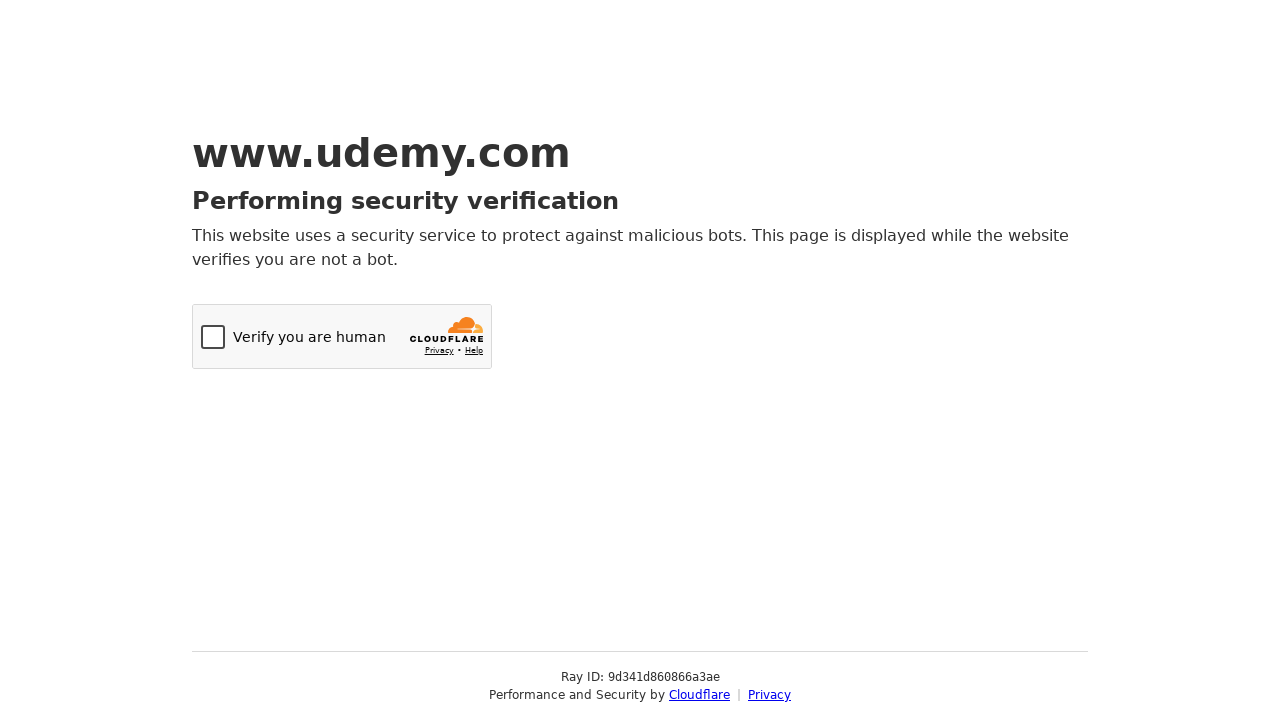

Navigated to Udemy homepage
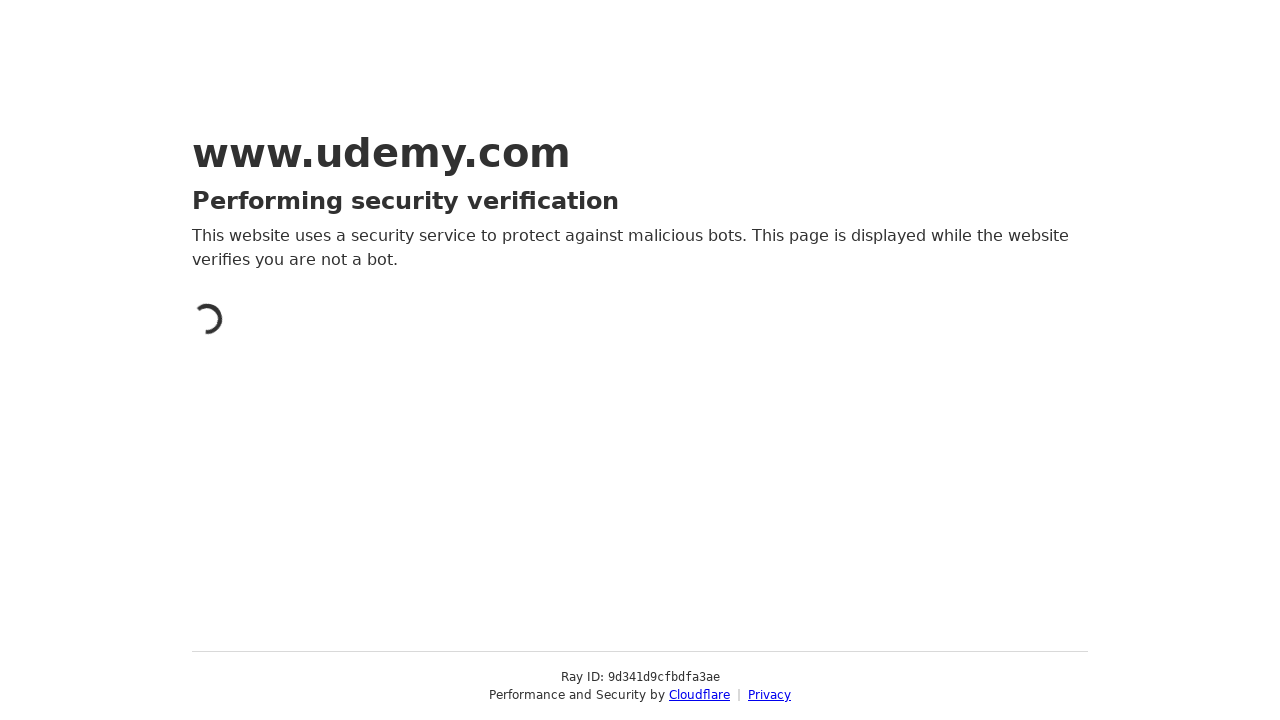

Udemy homepage loaded successfully
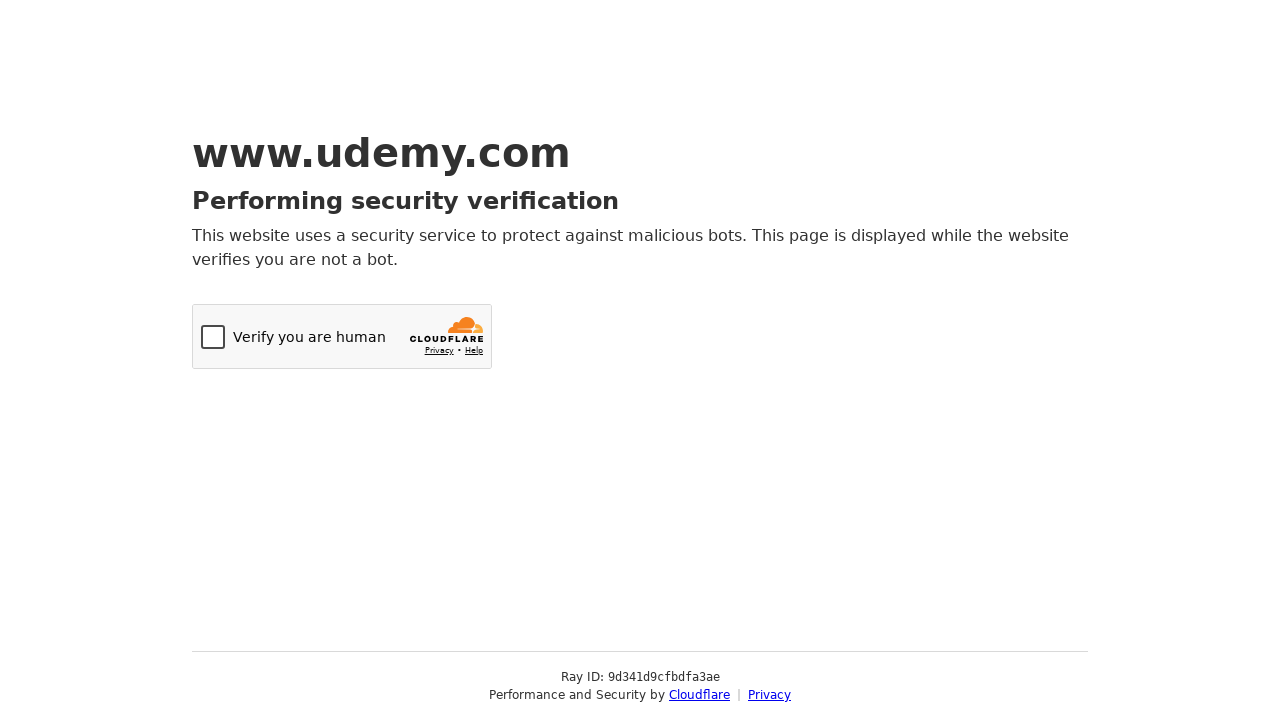

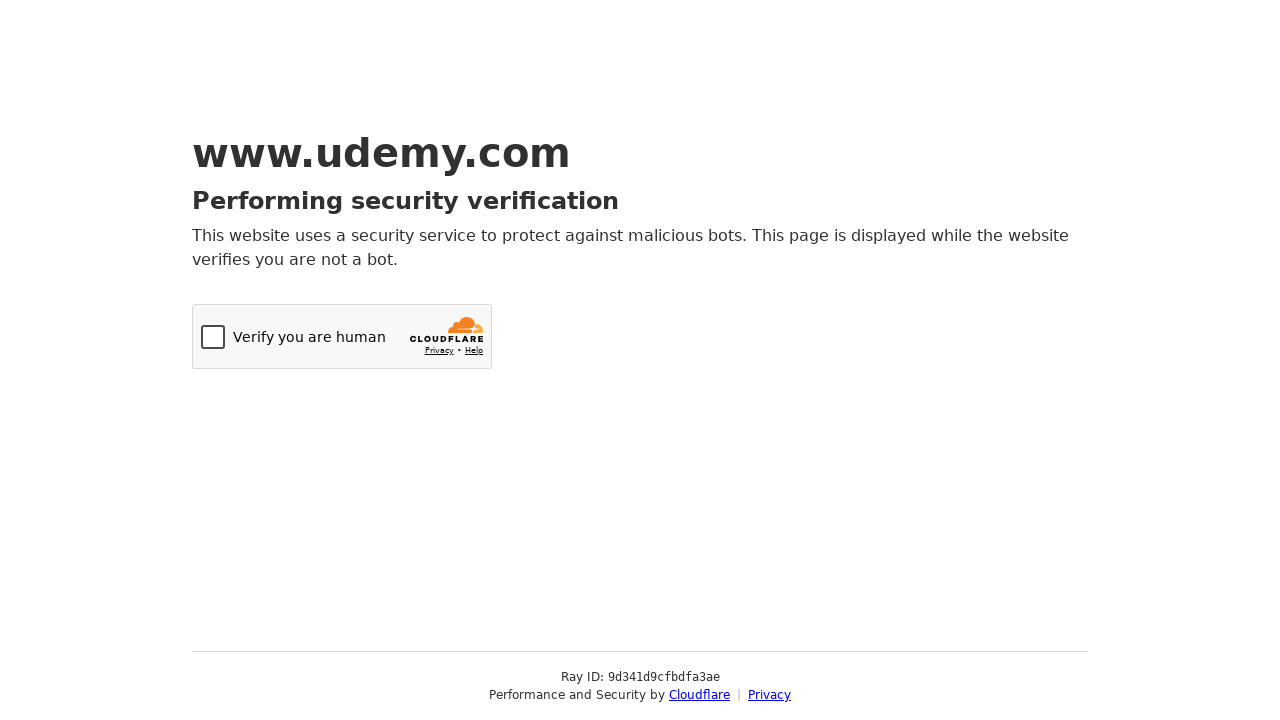